Tests table sorting functionality by clicking the "Veg/fruit name" column header and verifying that the items are displayed in sorted order

Starting URL: https://rahulshettyacademy.com/seleniumPractise/#/offers

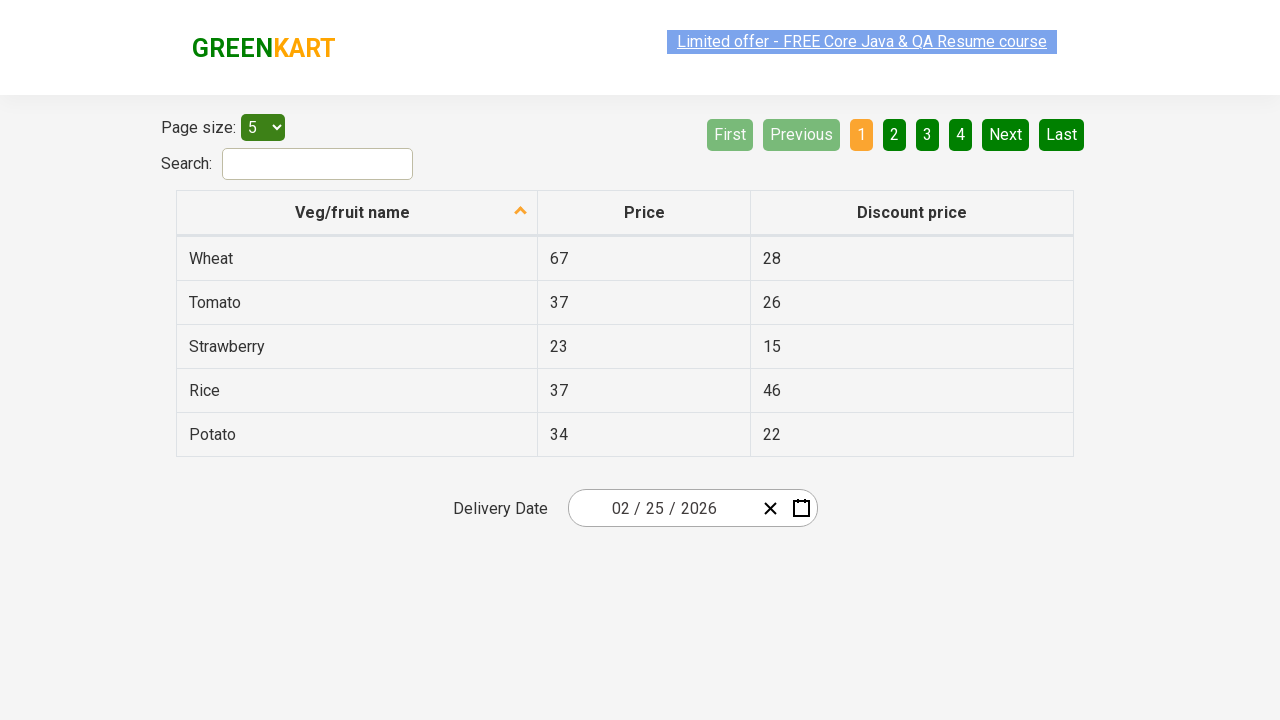

Clicked 'Veg/fruit name' column header to sort at (353, 212) on xpath=//span[text()='Veg/fruit name']
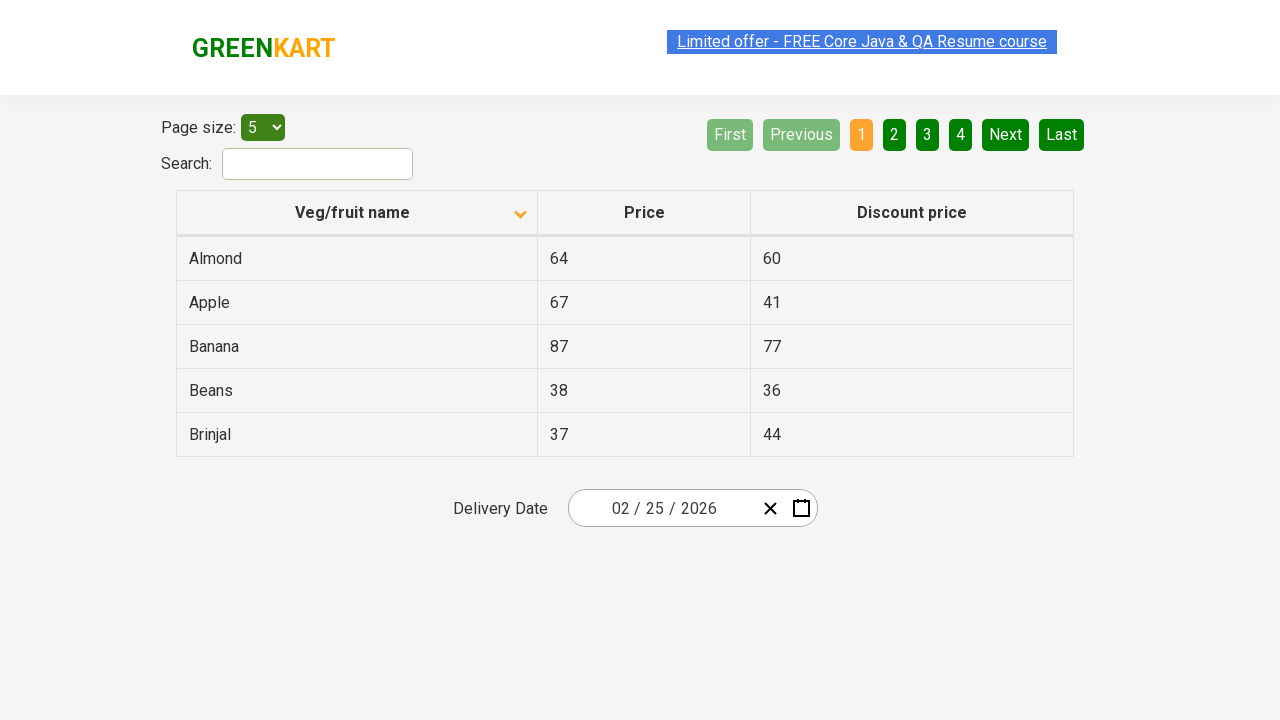

Waited 500ms for table to be sorted
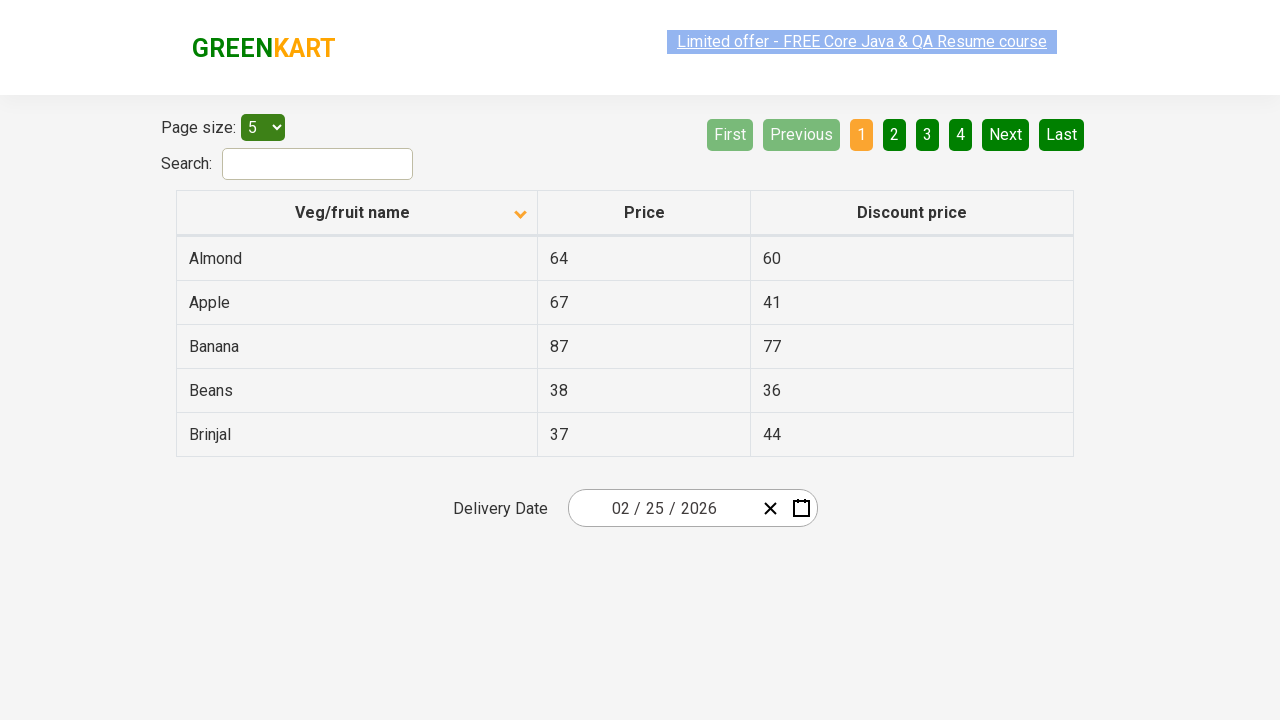

Retrieved all vegetable name elements from first column
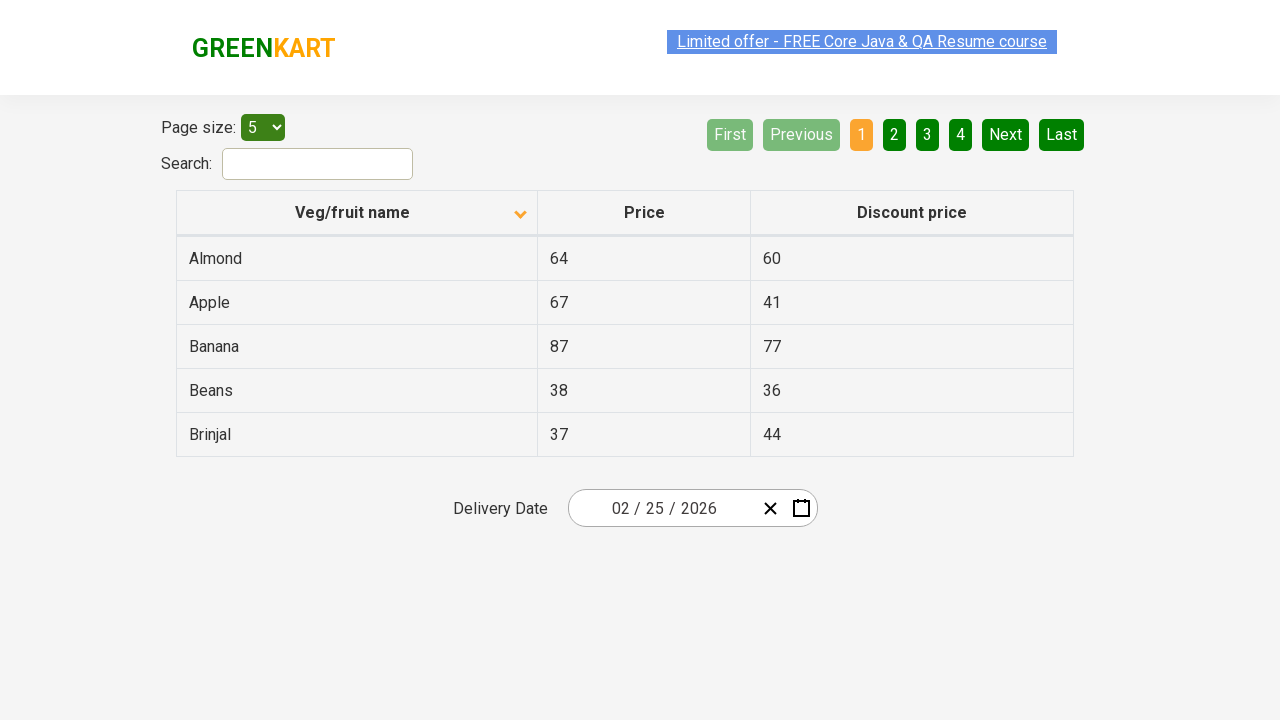

Extracted text content from 5 vegetable elements
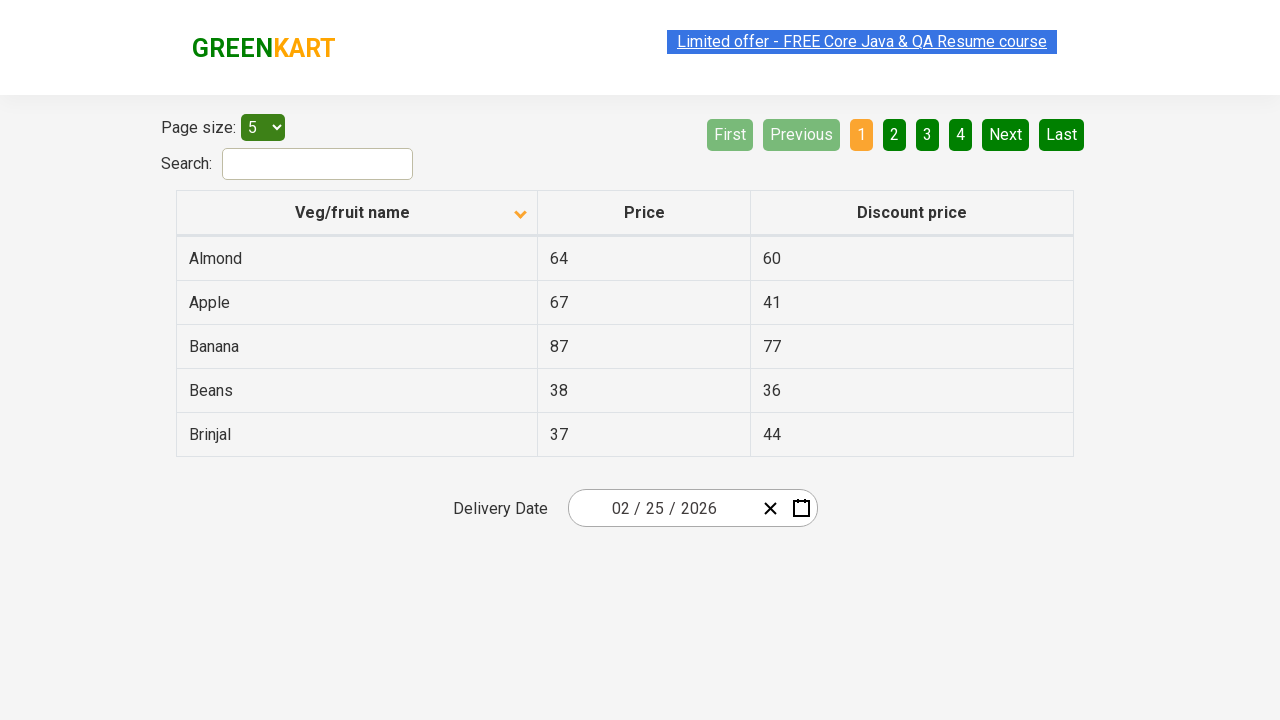

Created sorted copy of vegetable names for comparison
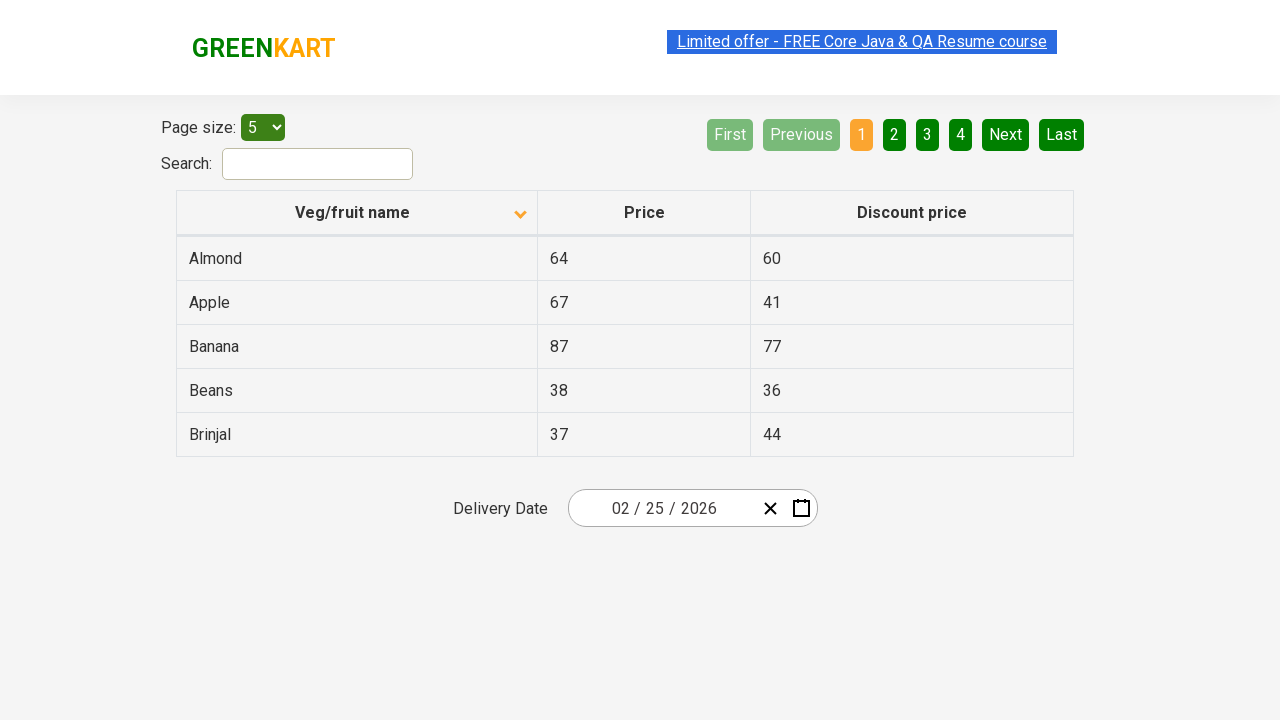

Verified table items are displayed in sorted alphabetical order
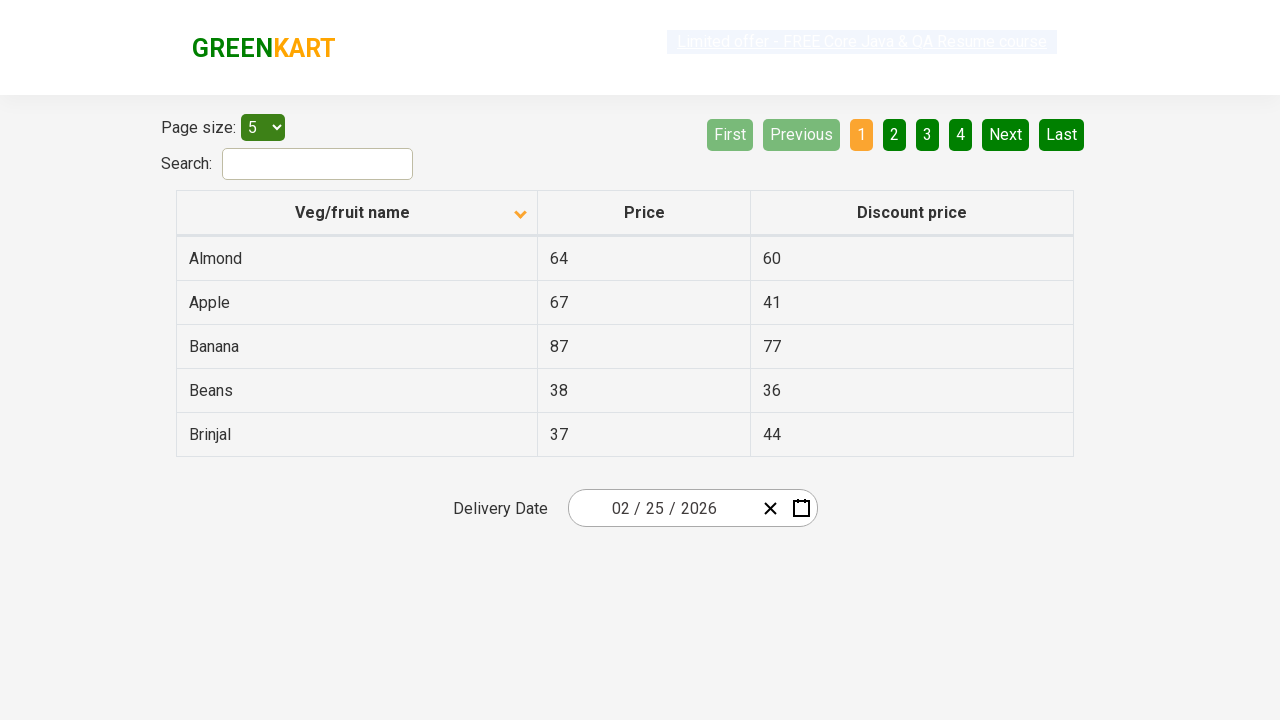

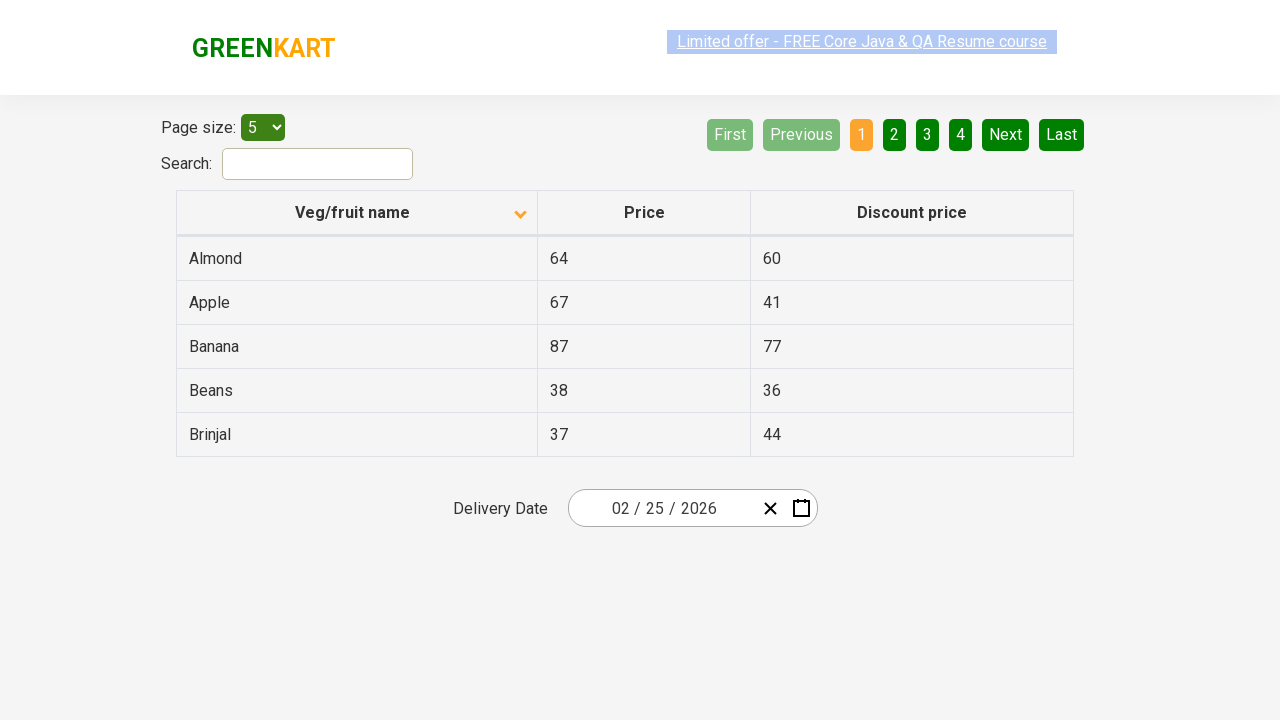